Tests the Inputs page by navigating to it and entering a number digit by digit into the number input field

Starting URL: https://the-internet.herokuapp.com/

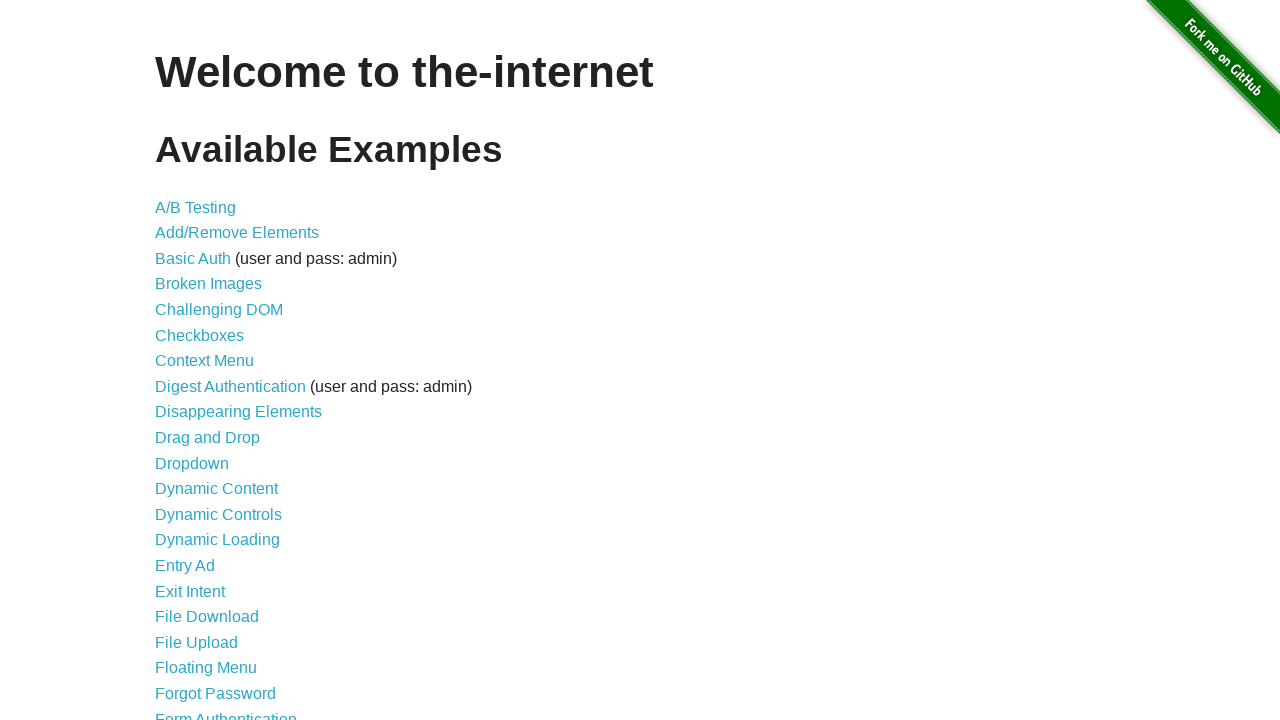

Clicked Inputs link to navigate to Inputs page at (176, 361) on xpath=//a[normalize-space()='Inputs']
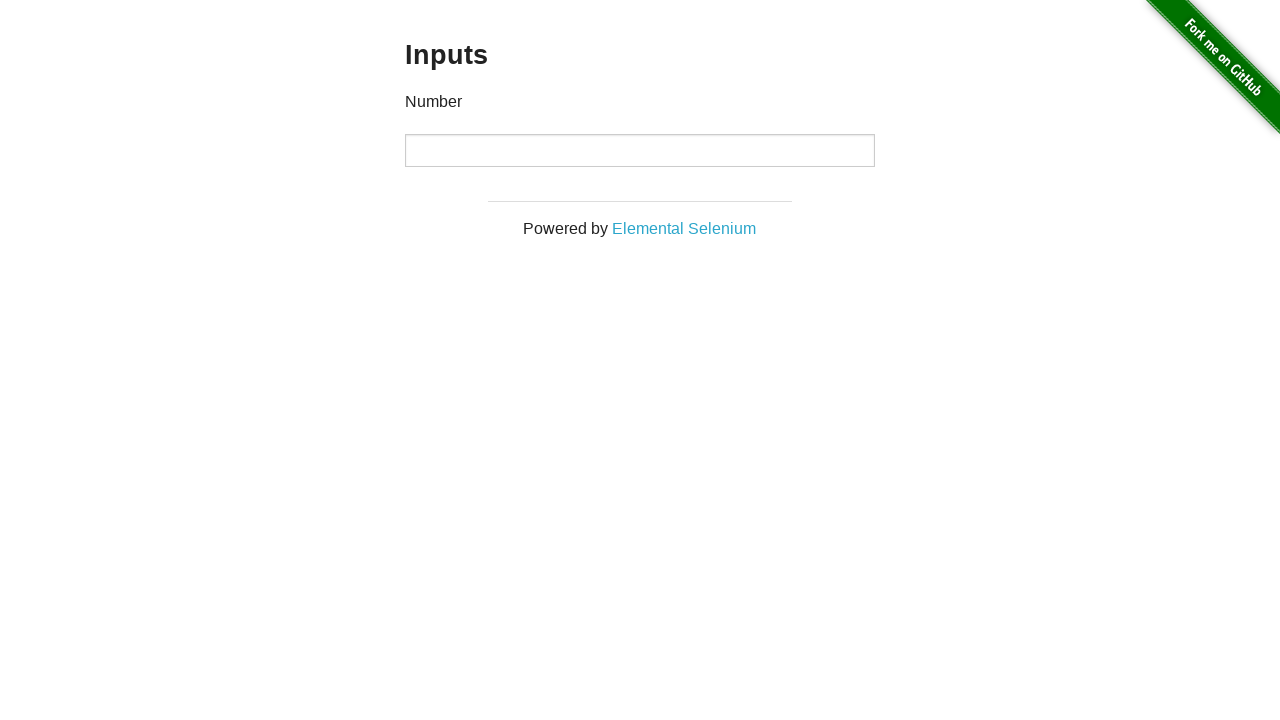

Inputs page header loaded successfully
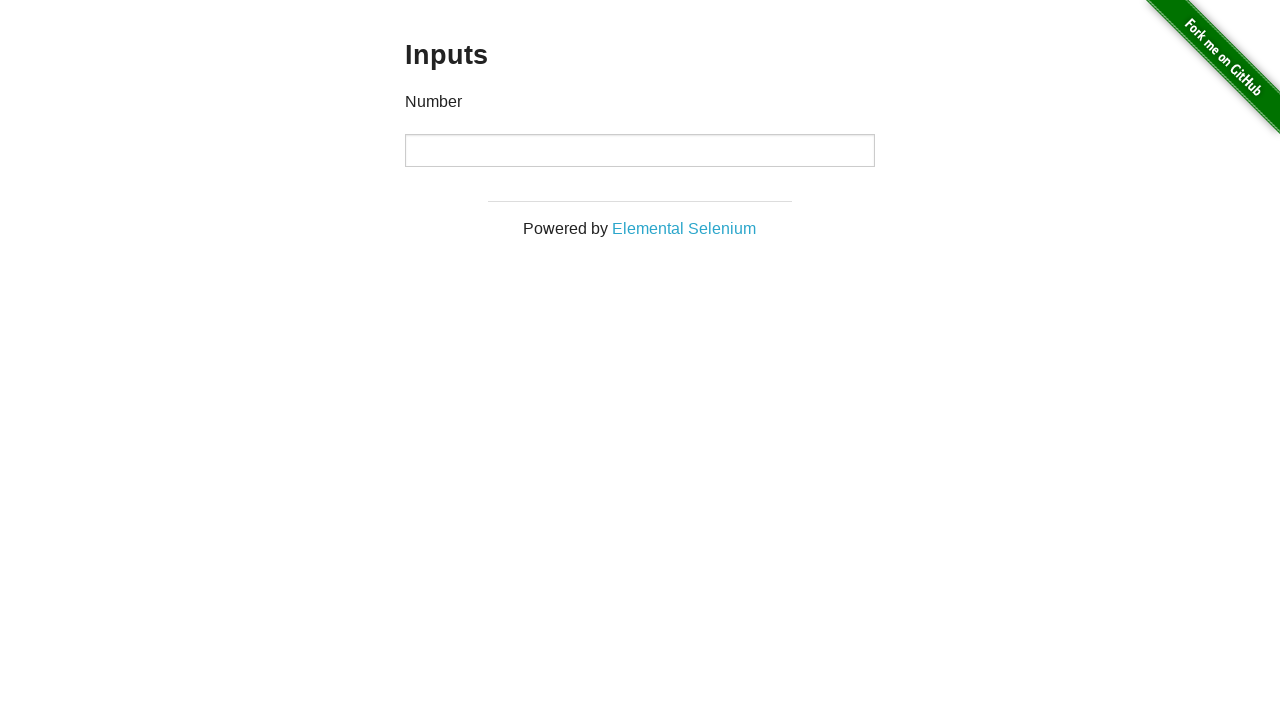

Scrolled number input field into view
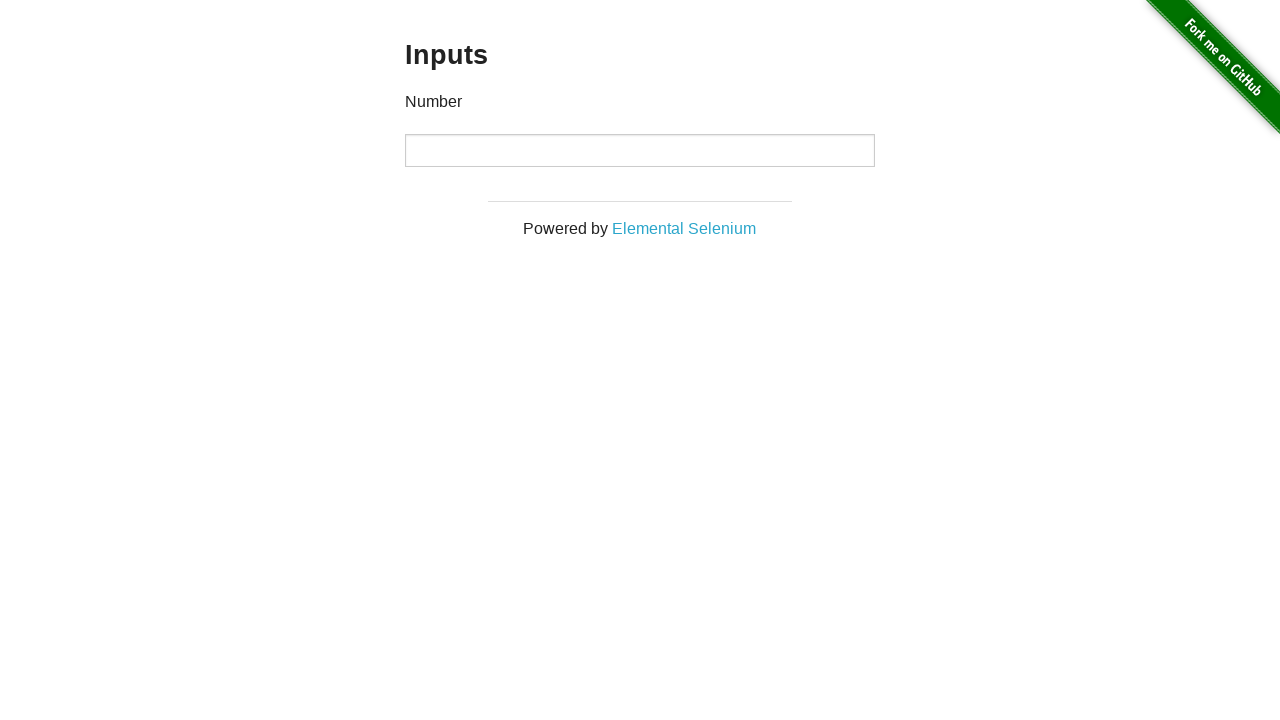

Clicked number input field at (640, 150) on input[type='number']
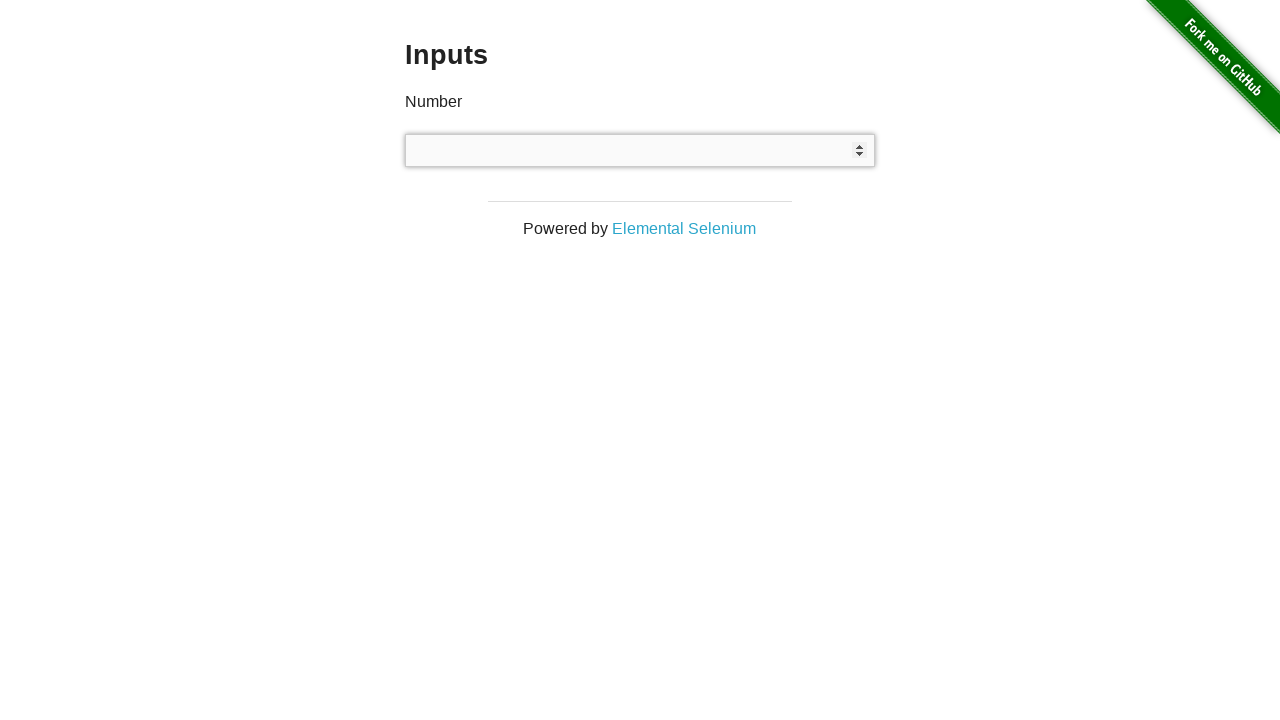

Entered digit '1' into number input field
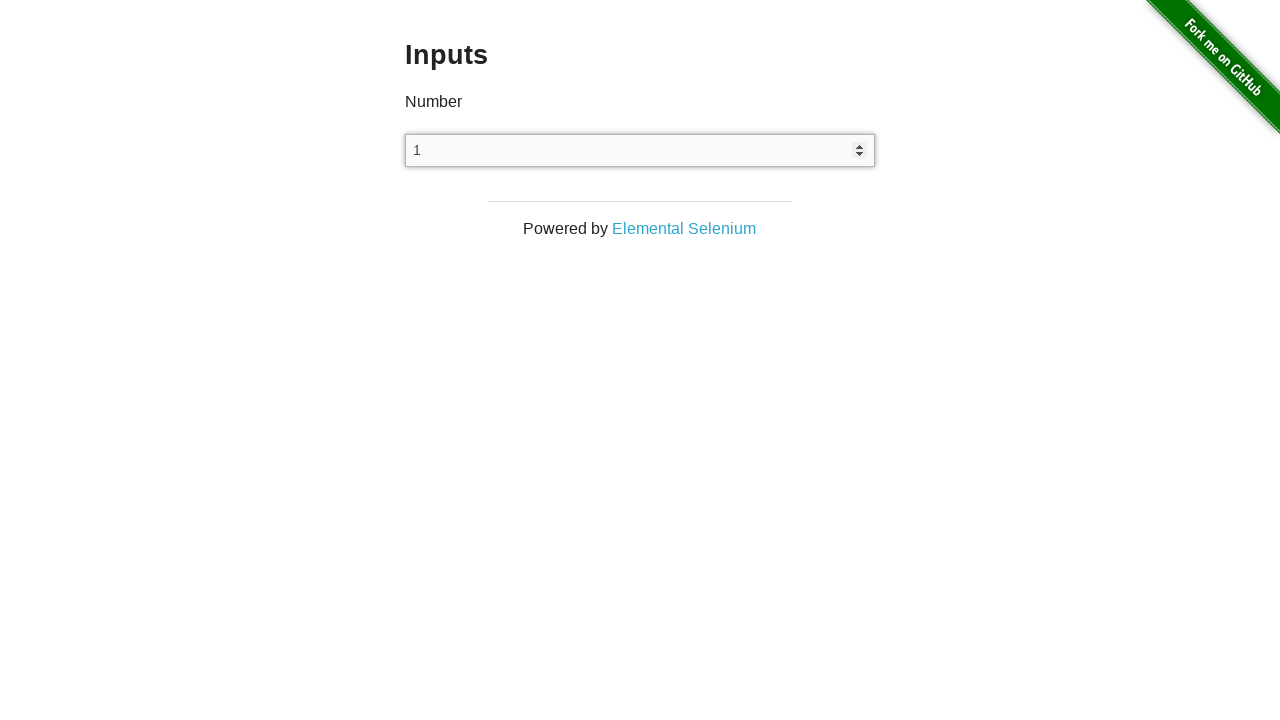

Clicked number input field at (640, 150) on input[type='number']
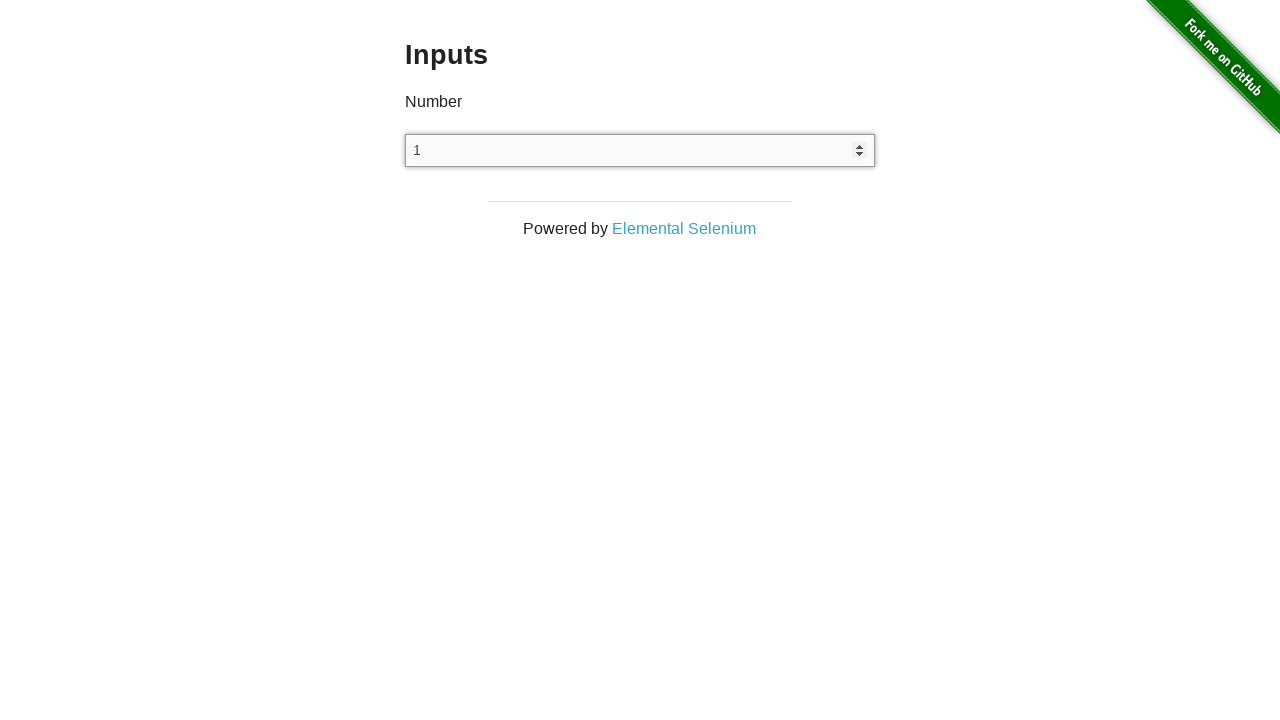

Entered digit '2' into number input field
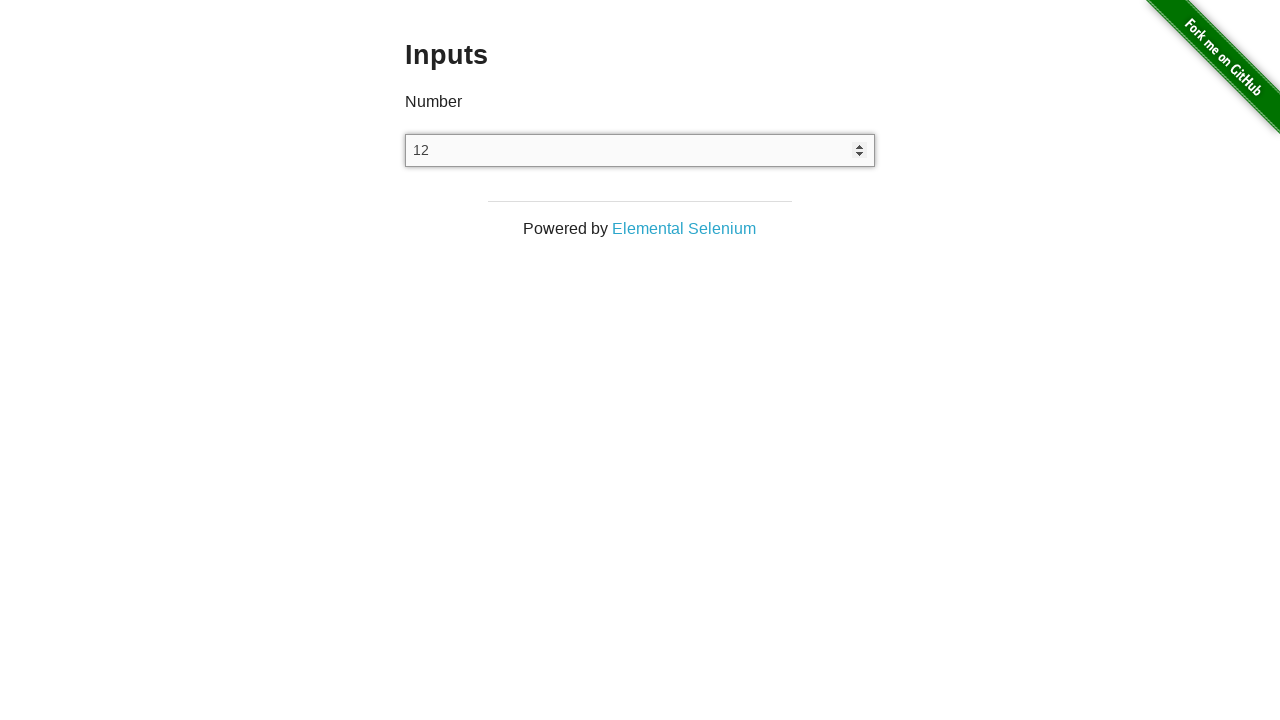

Clicked number input field at (640, 150) on input[type='number']
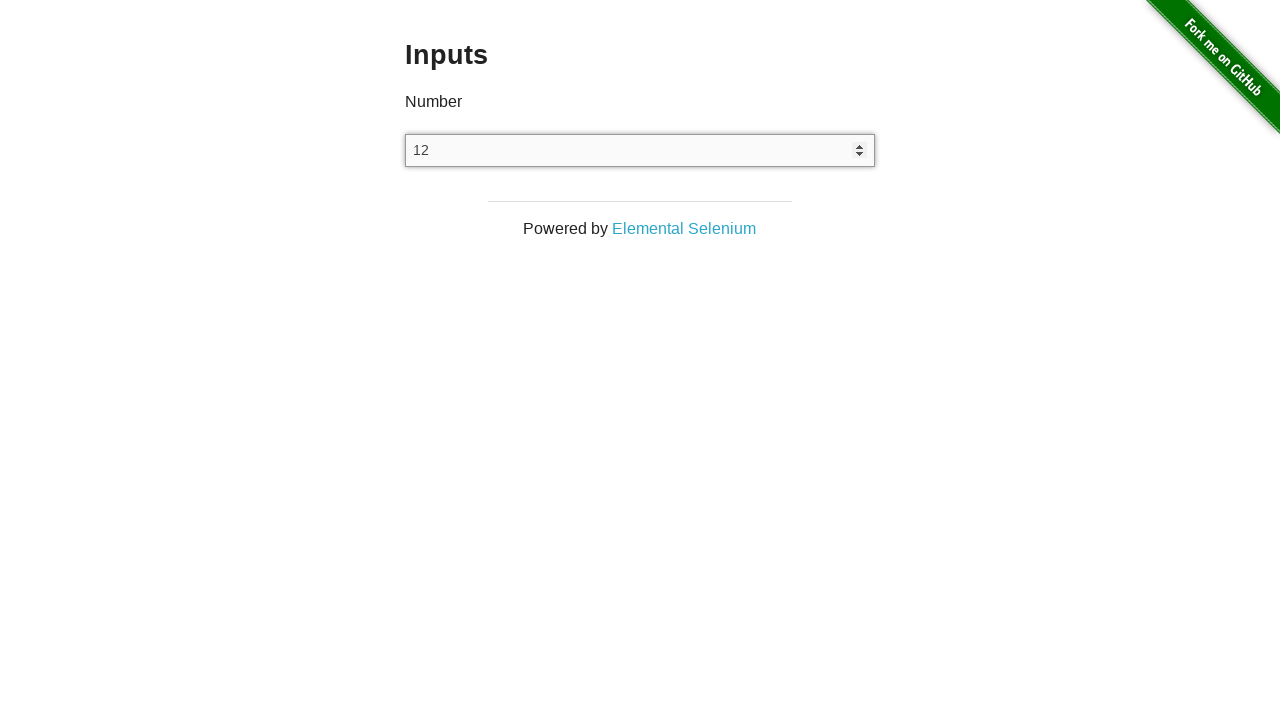

Entered digit '3' into number input field
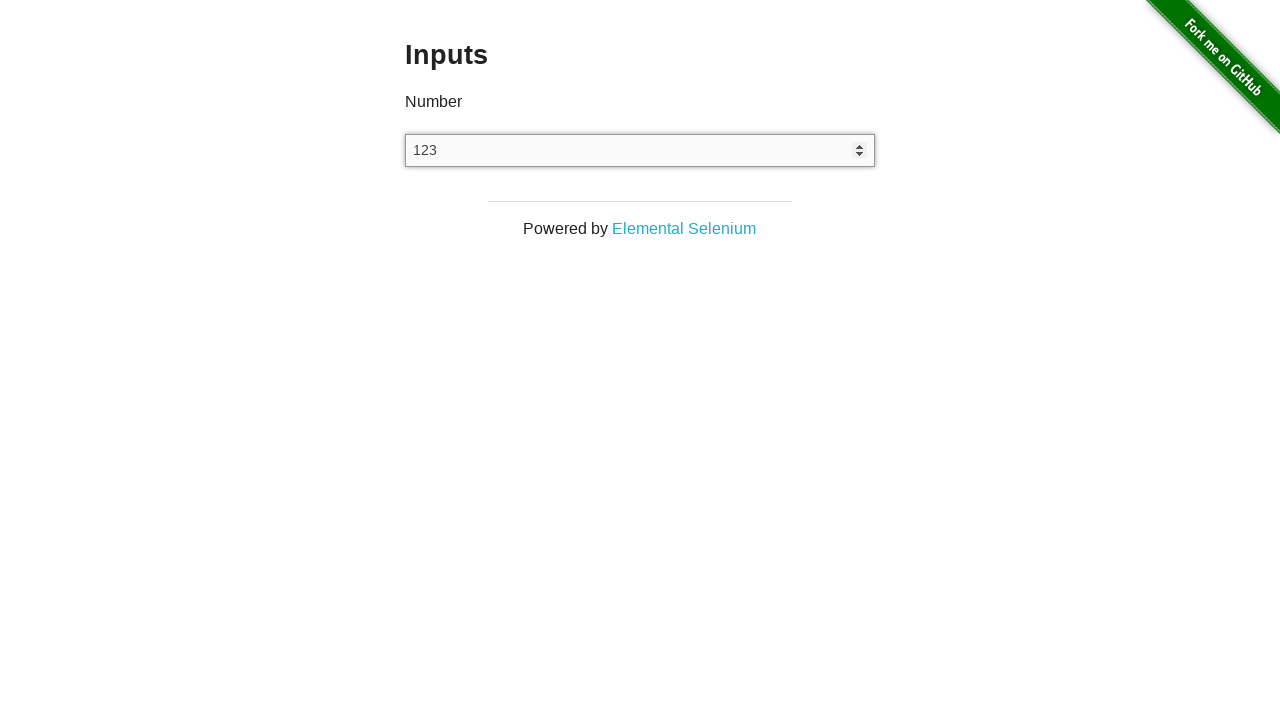

Clicked number input field at (640, 150) on input[type='number']
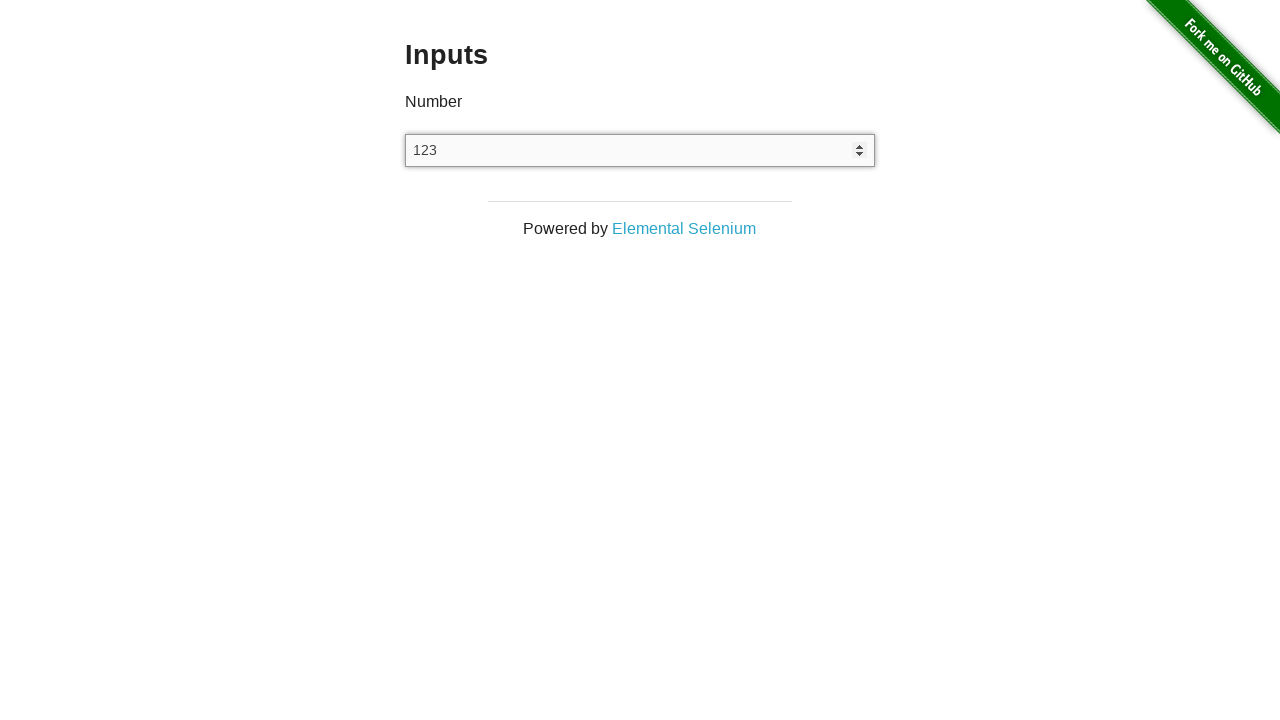

Entered digit '4' into number input field
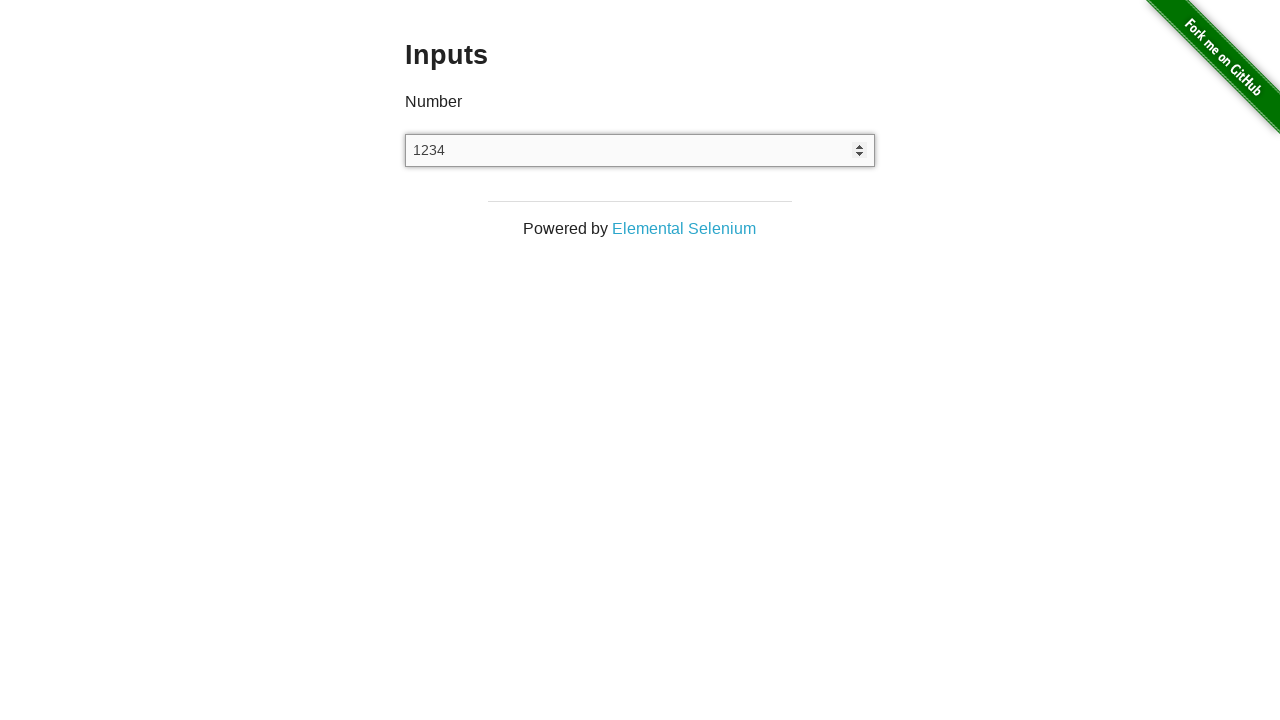

Clicked number input field at (640, 150) on input[type='number']
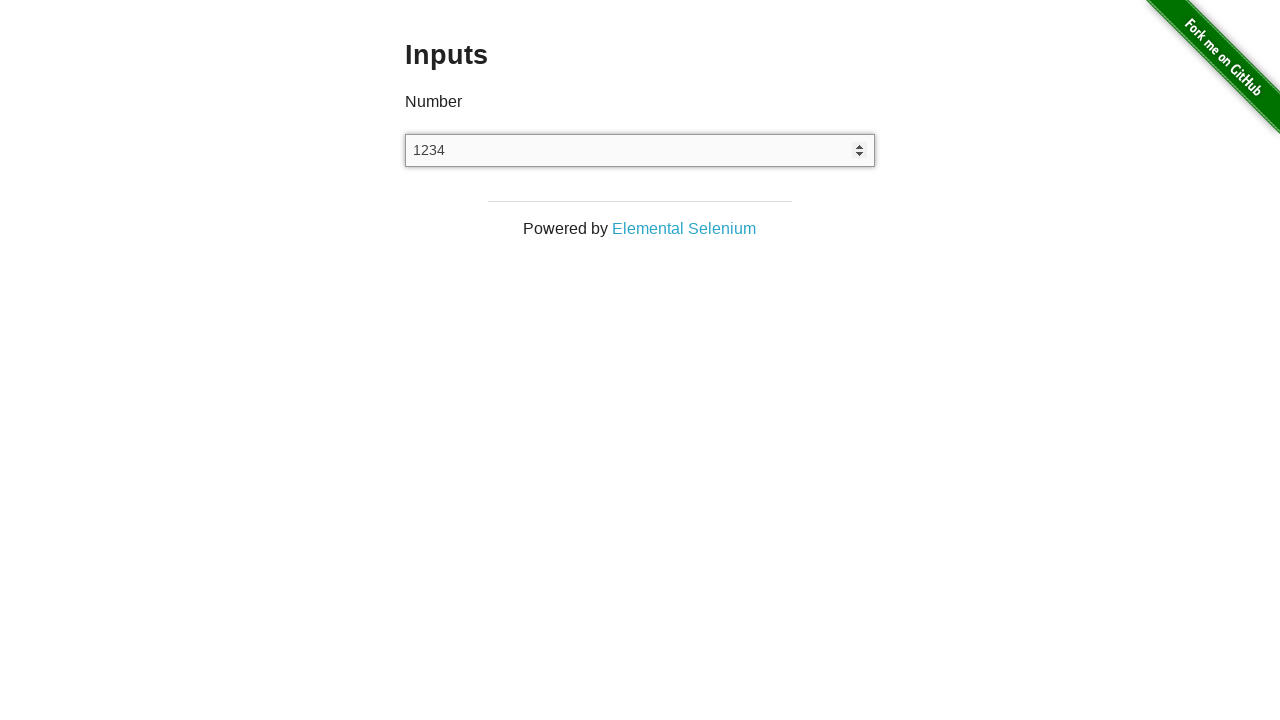

Entered digit '5' into number input field
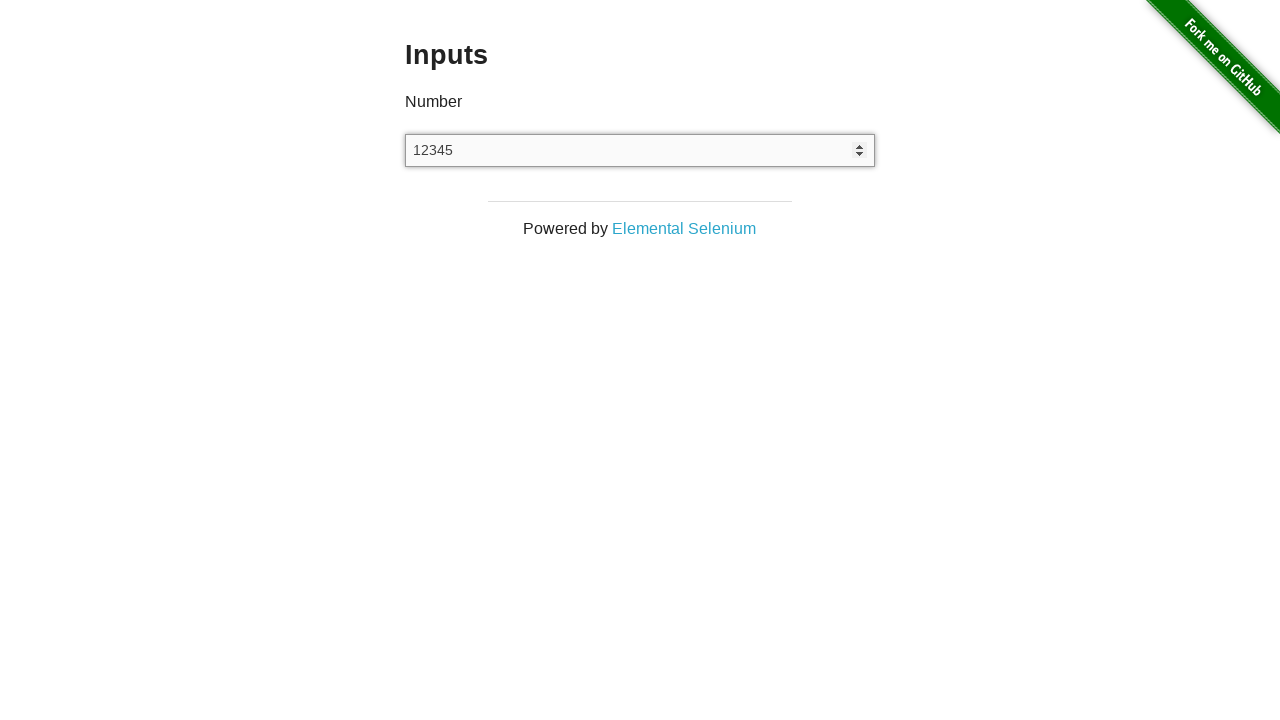

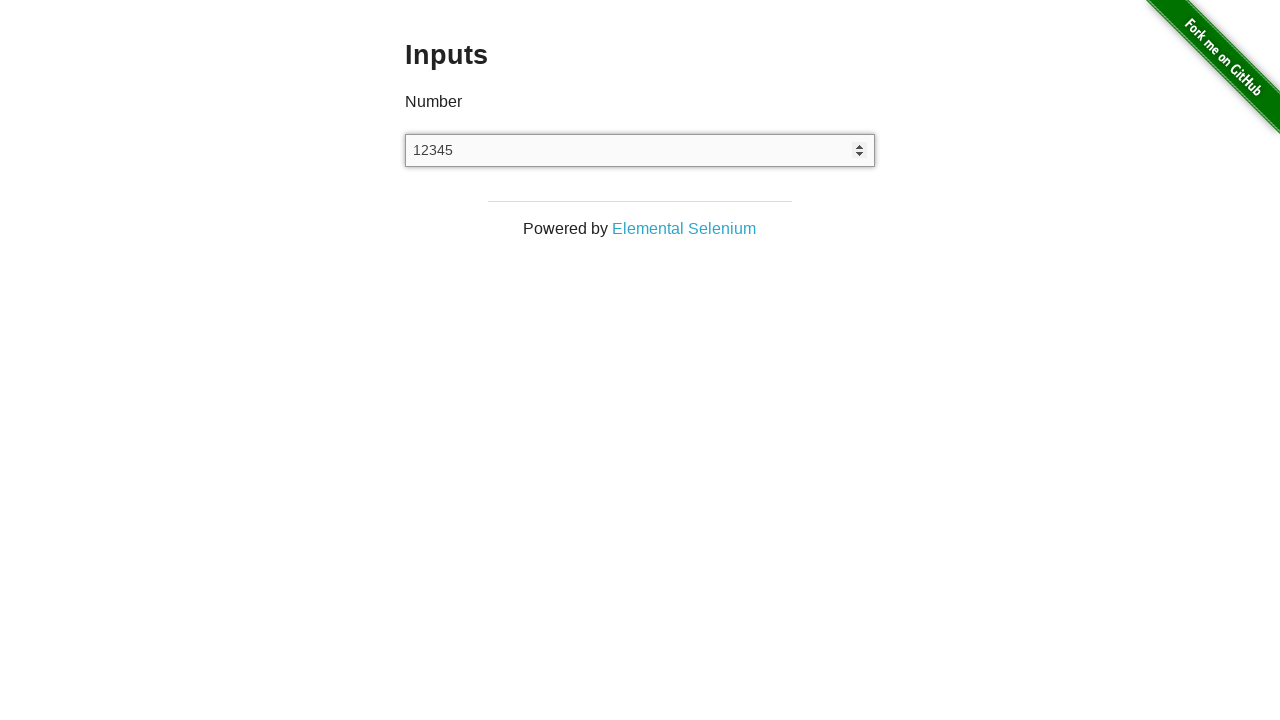